Tests xpath text matching by clicking a link with exact text "linkByContent" on Sahi test page

Starting URL: http://sahitest.com/demo/linkTest.htm

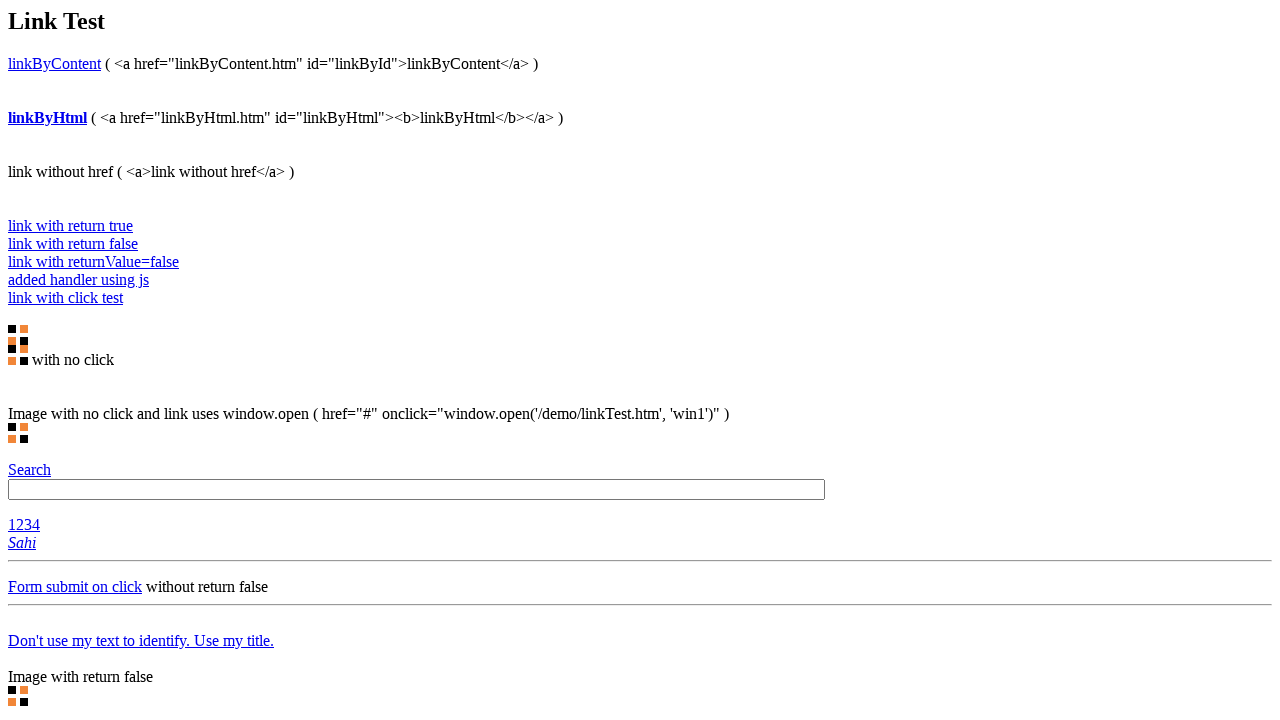

Navigated to Sahi test page (linkTest.htm)
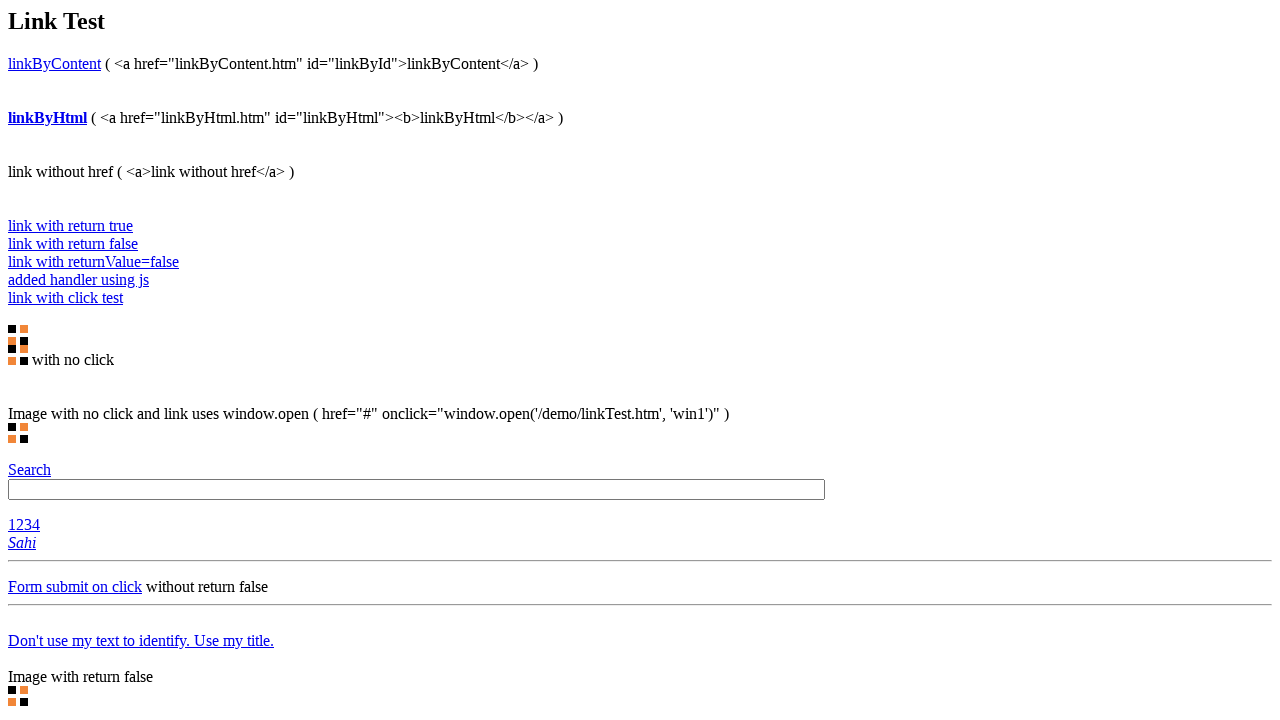

Clicked link with exact text 'linkByContent' using xpath at (54, 63) on xpath=//*[text()='linkByContent']
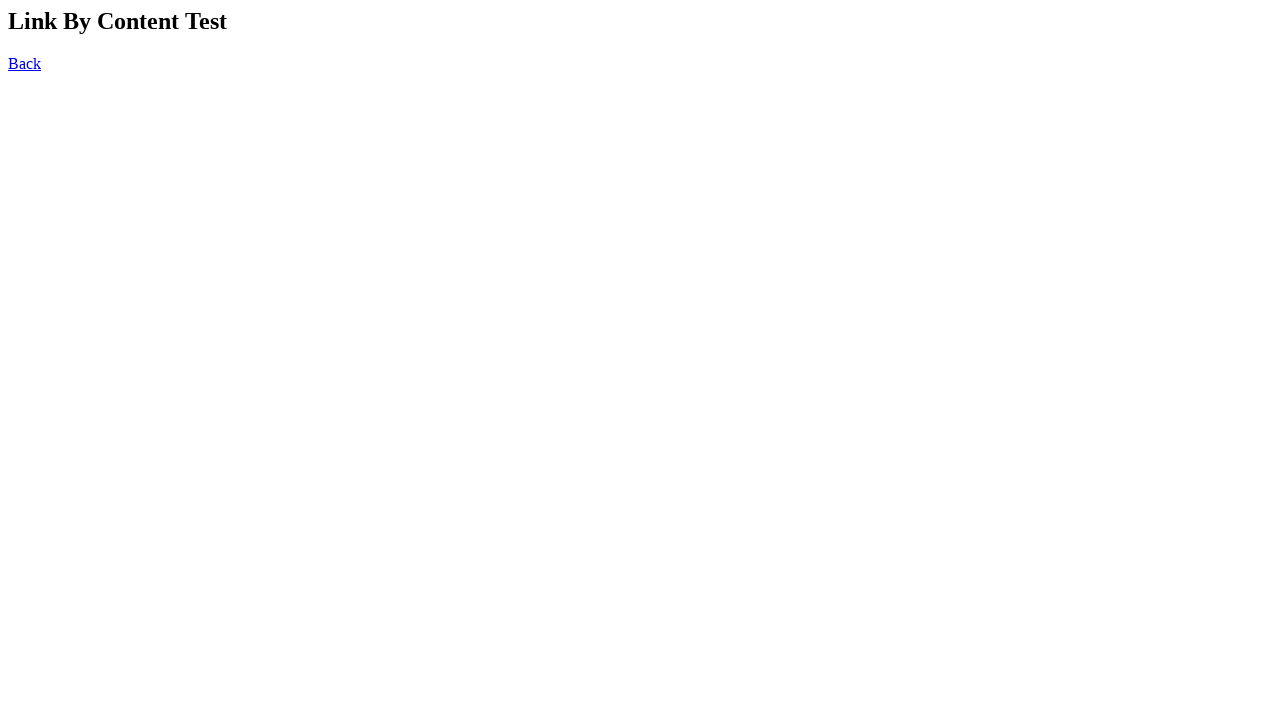

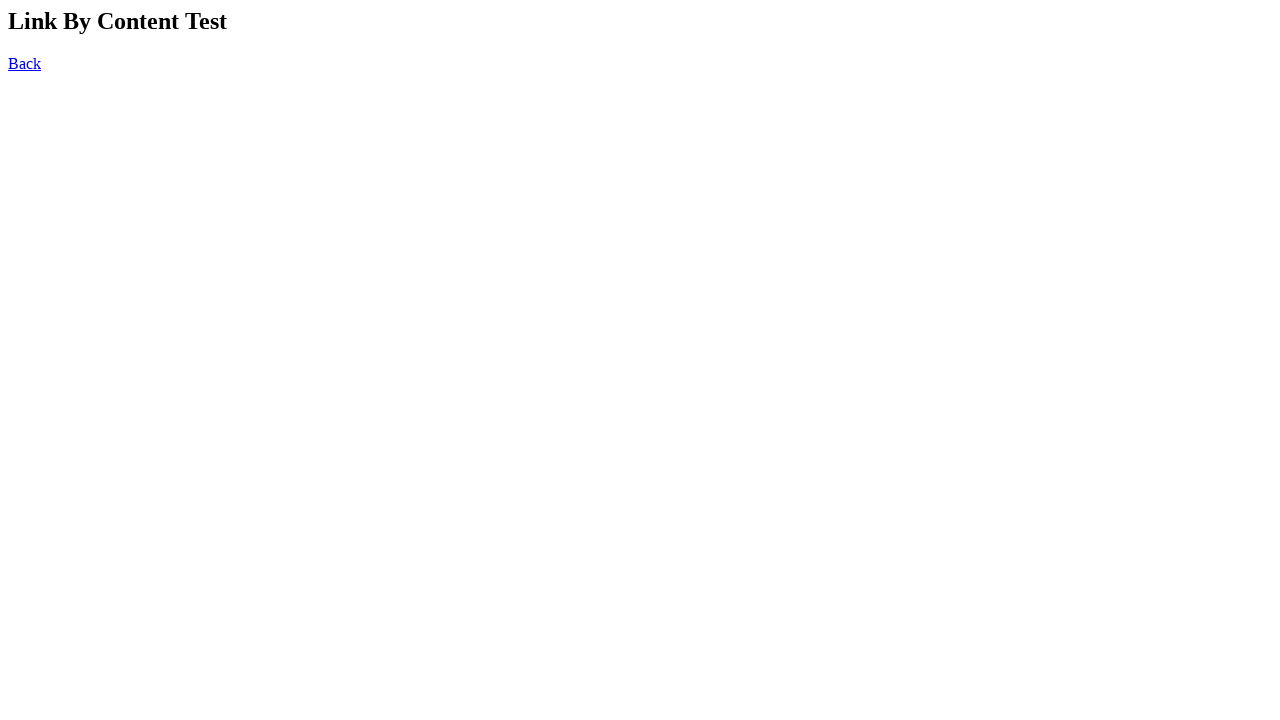